Tests JavaScript alert handling by clicking a button that triggers a confirm dialog and accepting it

Starting URL: https://echoecho.com/javascript4.htm

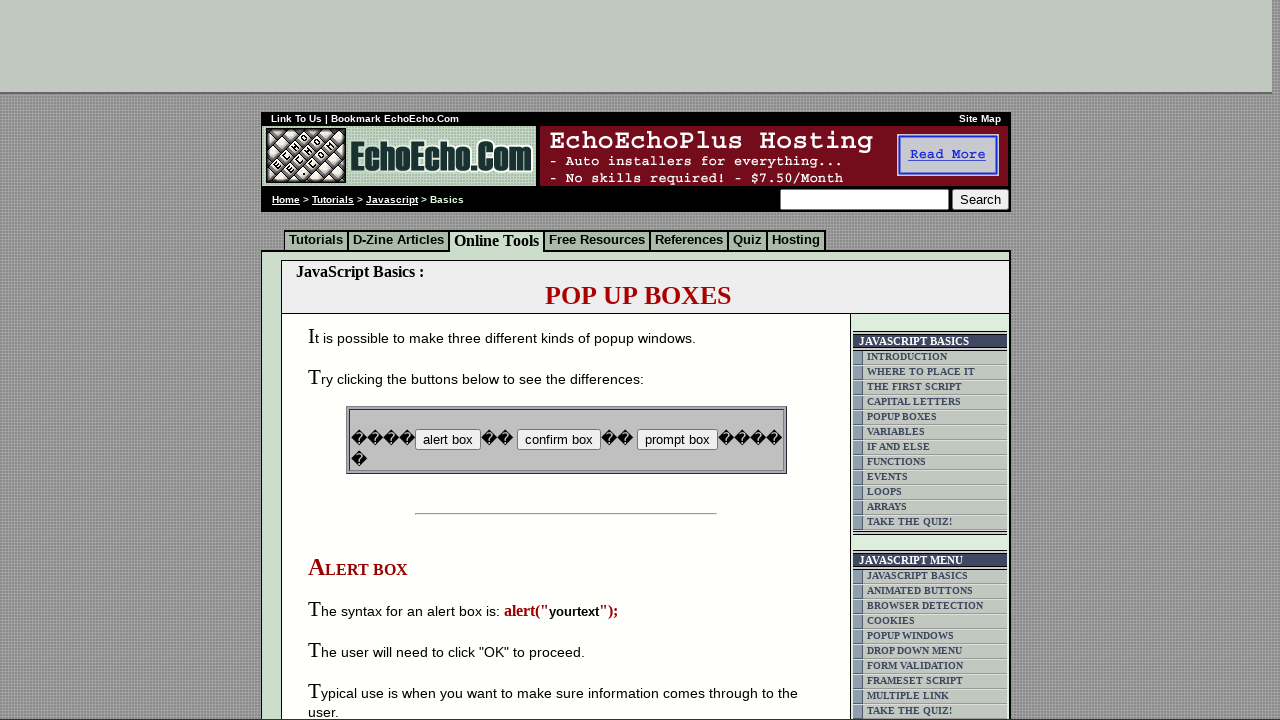

Clicked button that triggers JavaScript confirm dialog at (558, 440) on input[name='B2']
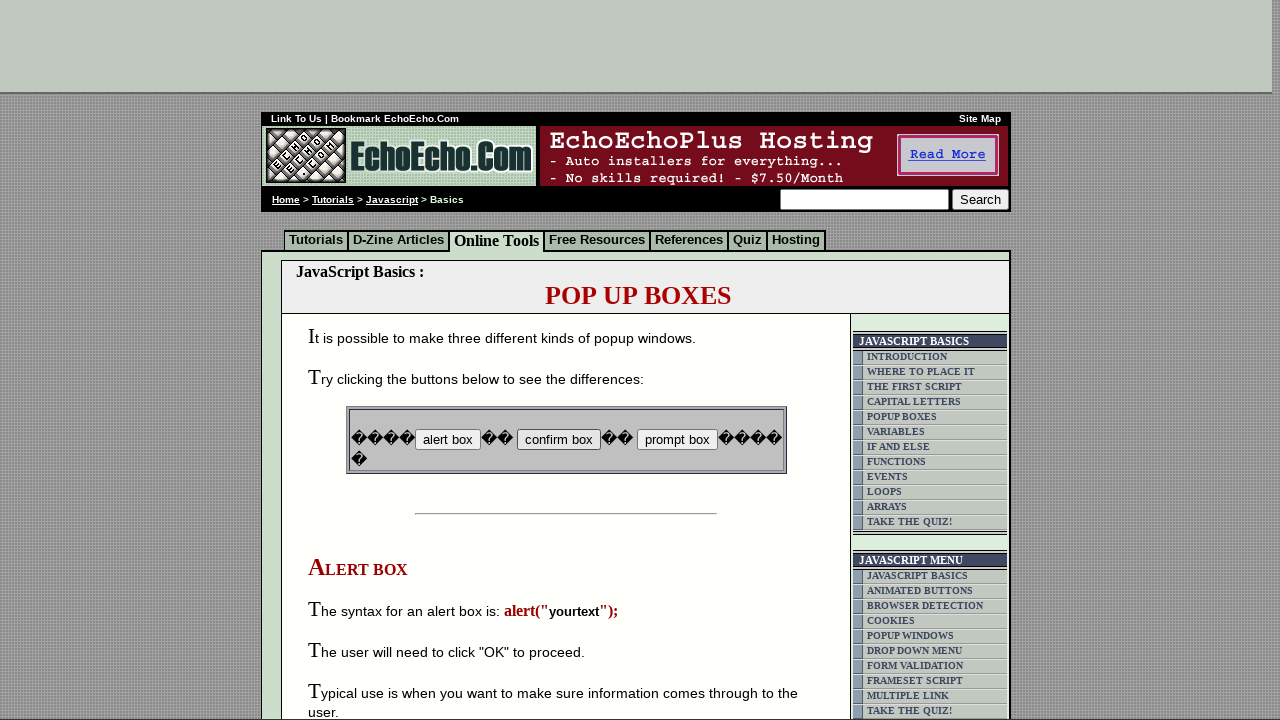

Set up dialog handler to accept confirm dialog
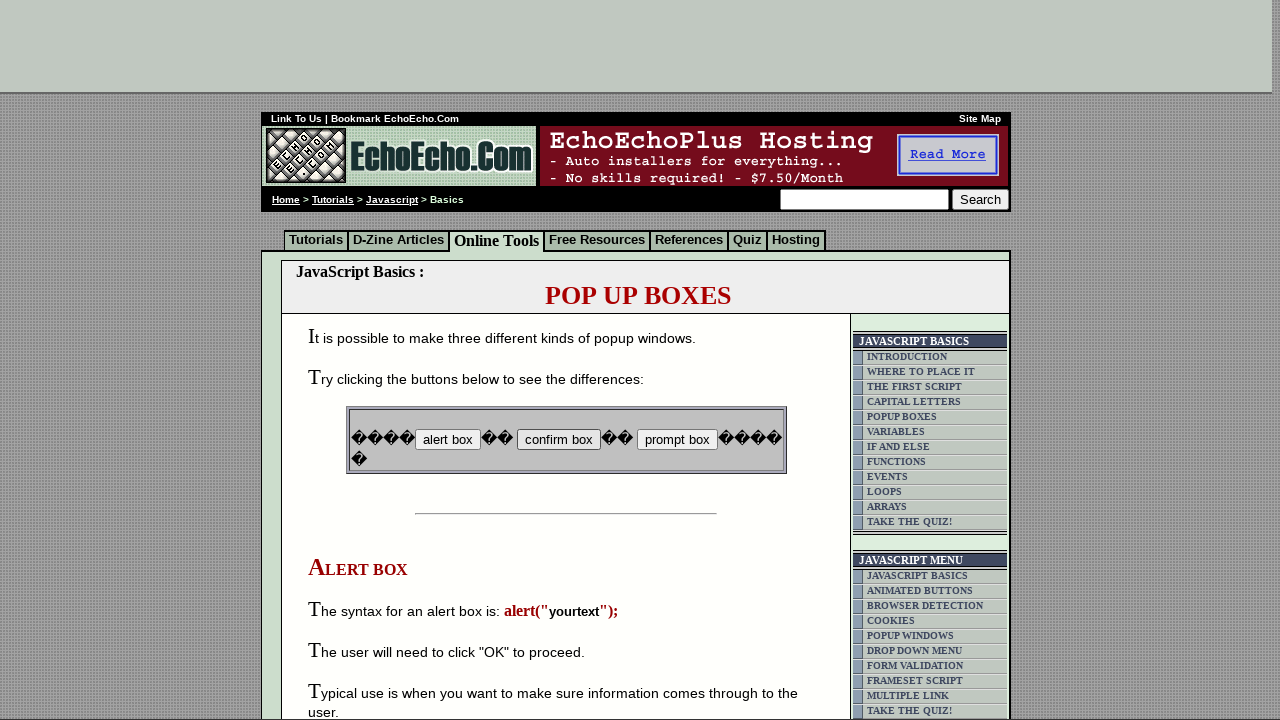

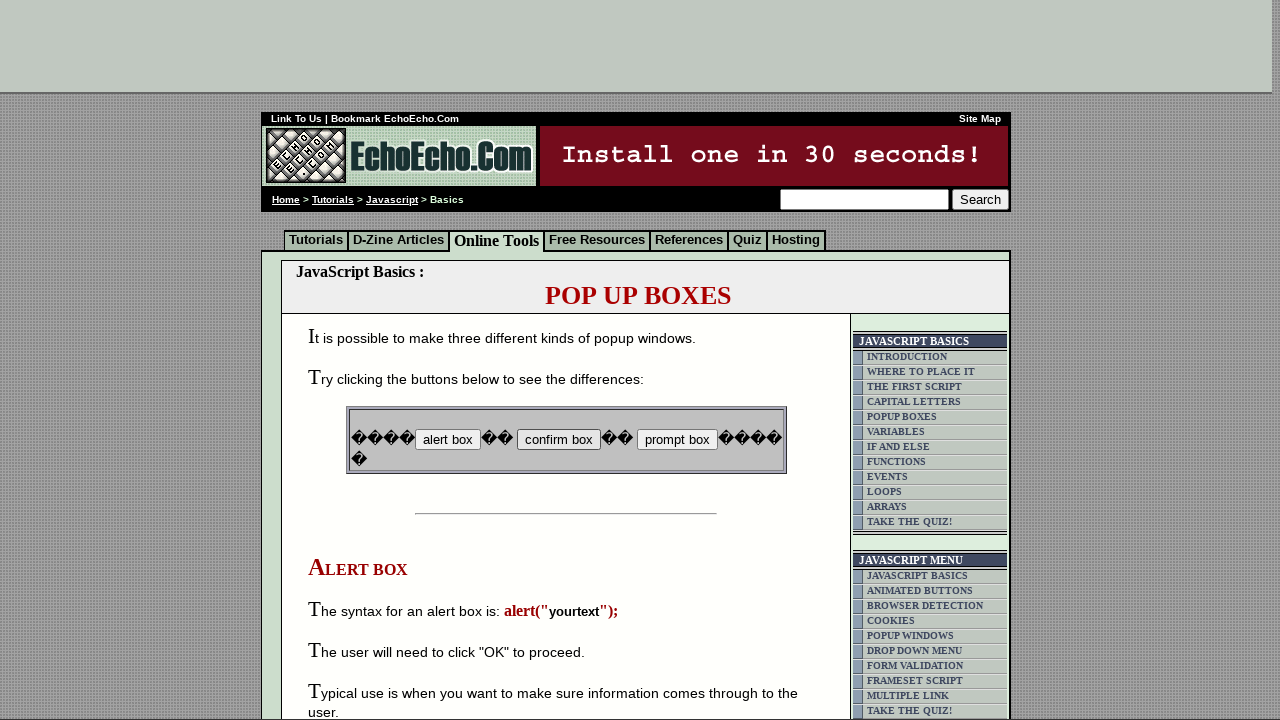